Tests the Yogiyo food delivery website by searching for a location, selecting a search result, and then searching for a specific food type to display restaurant results.

Starting URL: https://www.yogiyo.co.kr/

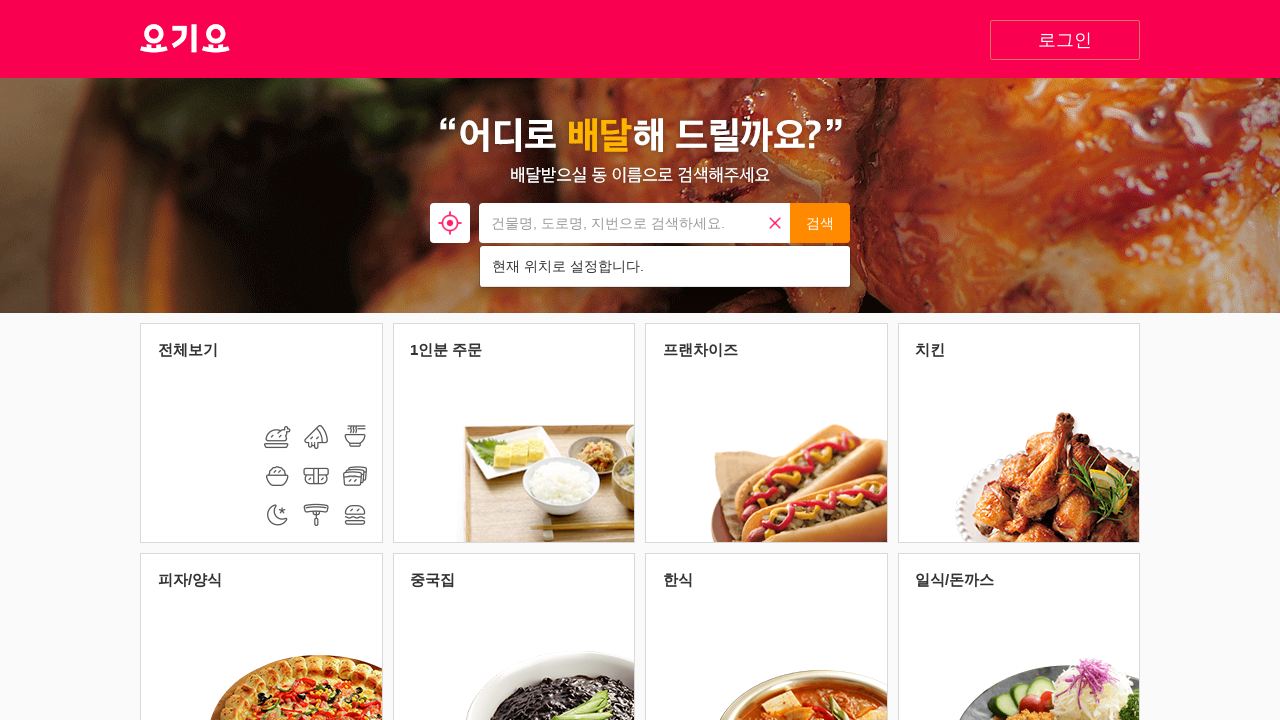

Filled location search input with '서울 강남구' on //*[@id="search"]/div/form/input
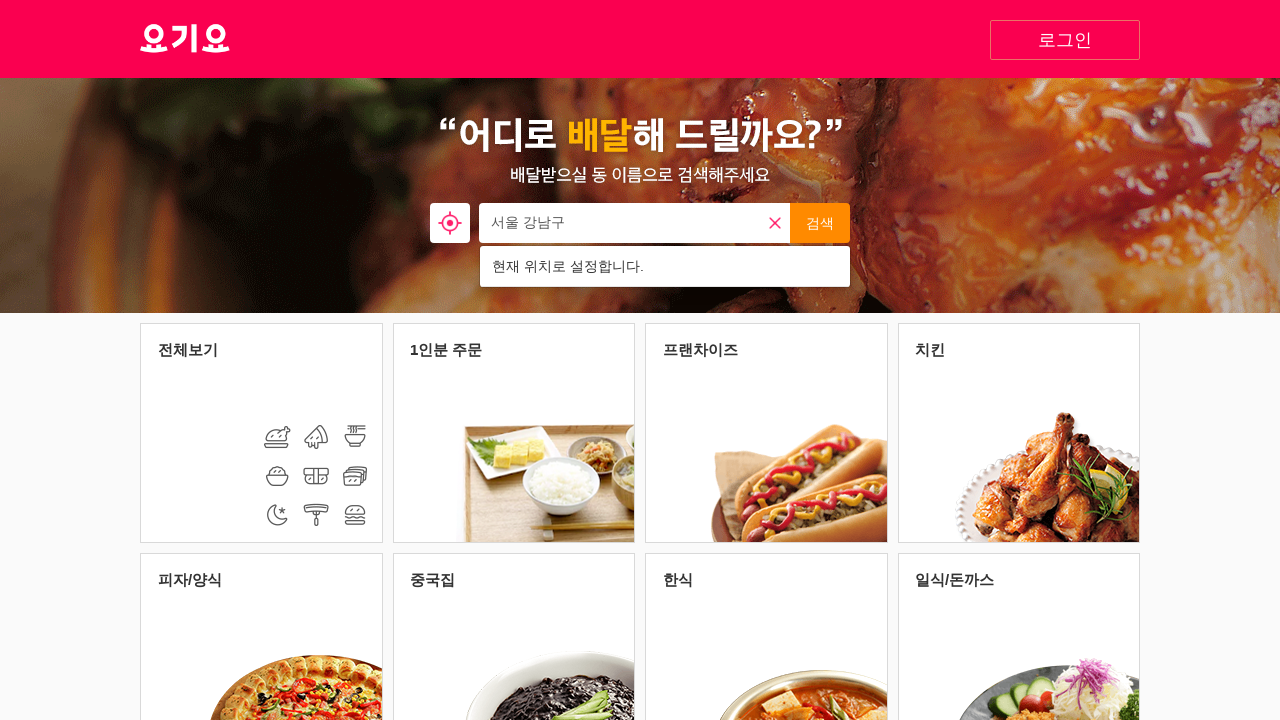

Waited 1 second for location input to process
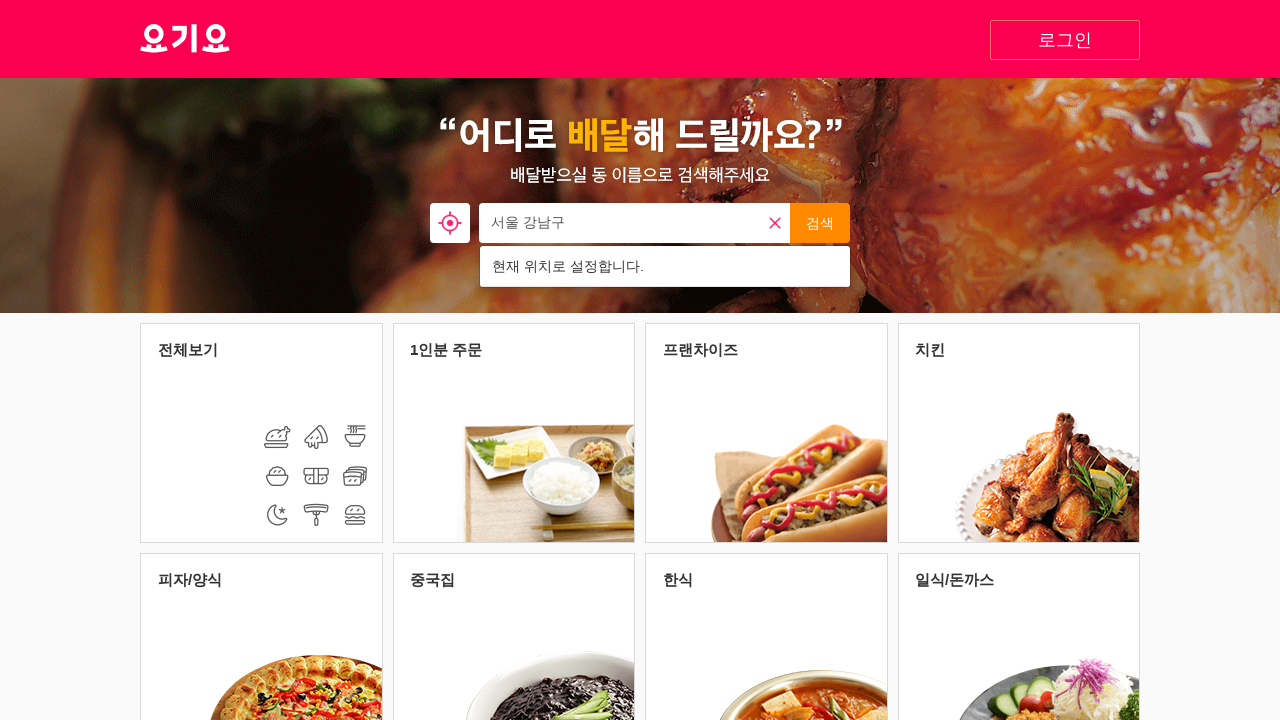

Clicked search address button at (820, 223) on xpath=//*[@id="button_search_address"]/button[2]
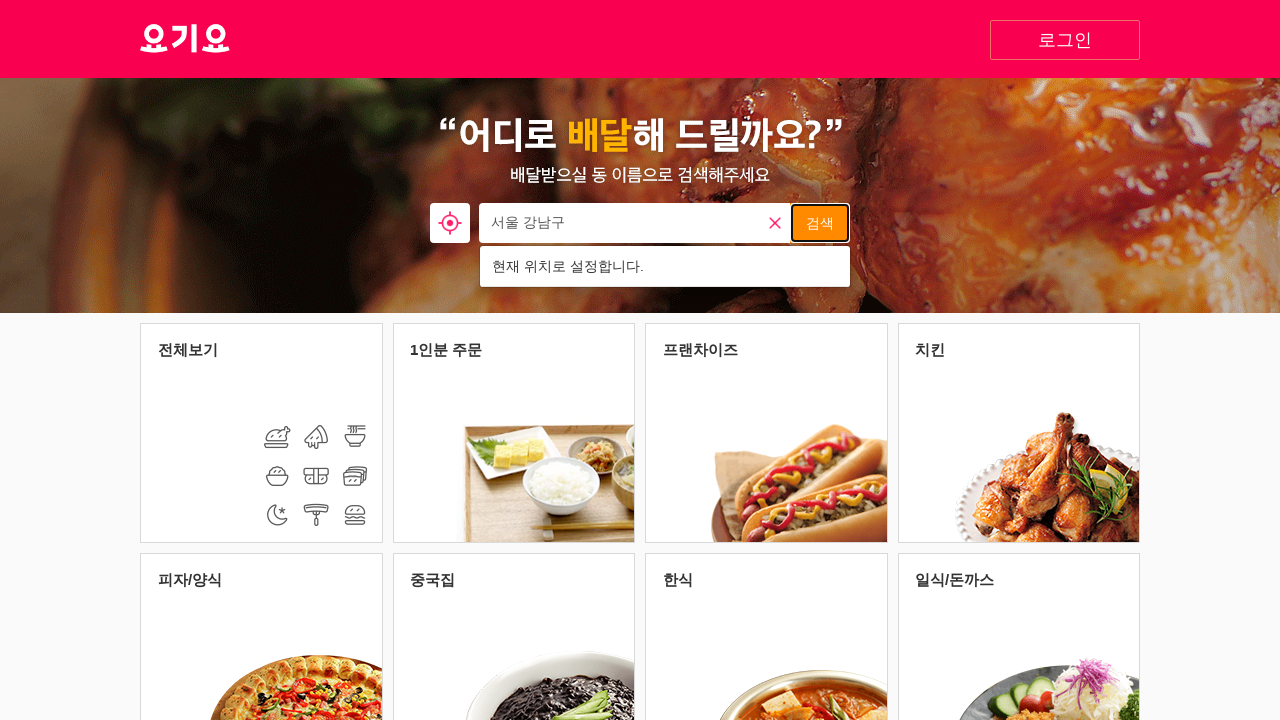

Waited 1 second for search results to appear
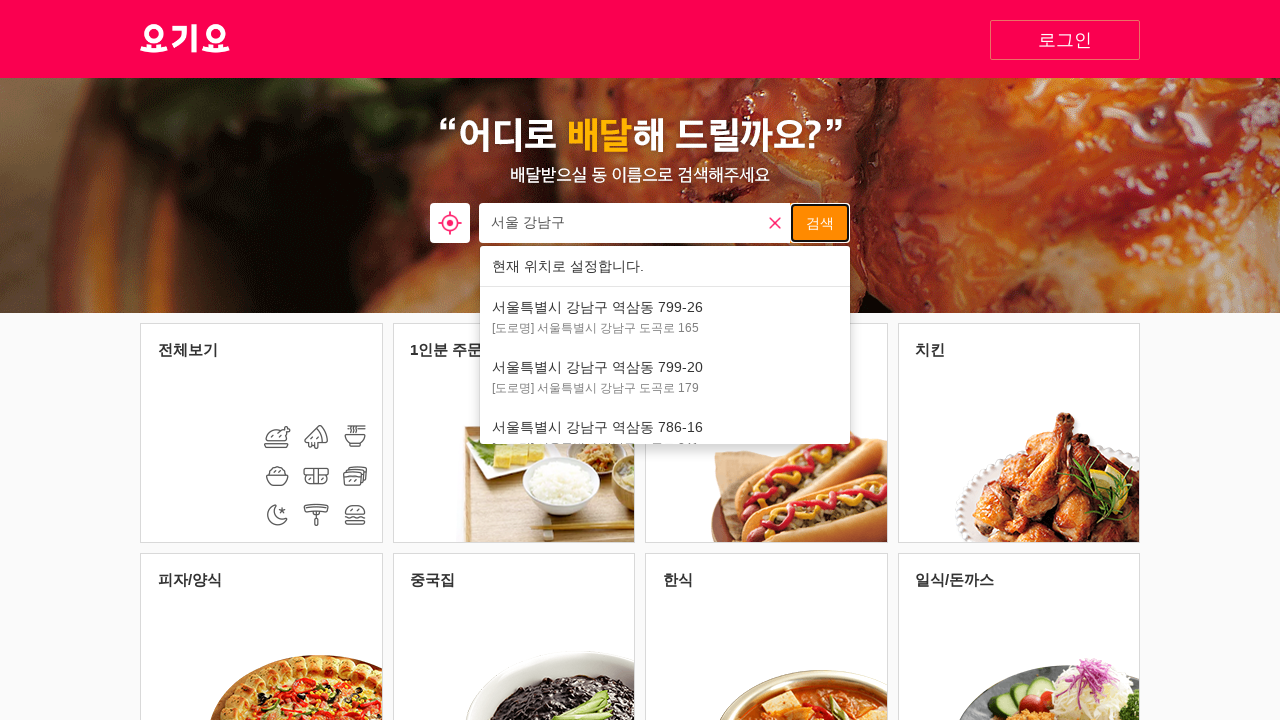

Selected third location from search results dropdown at (665, 317) on #search > div > form > ul > li:nth-child(3) > a
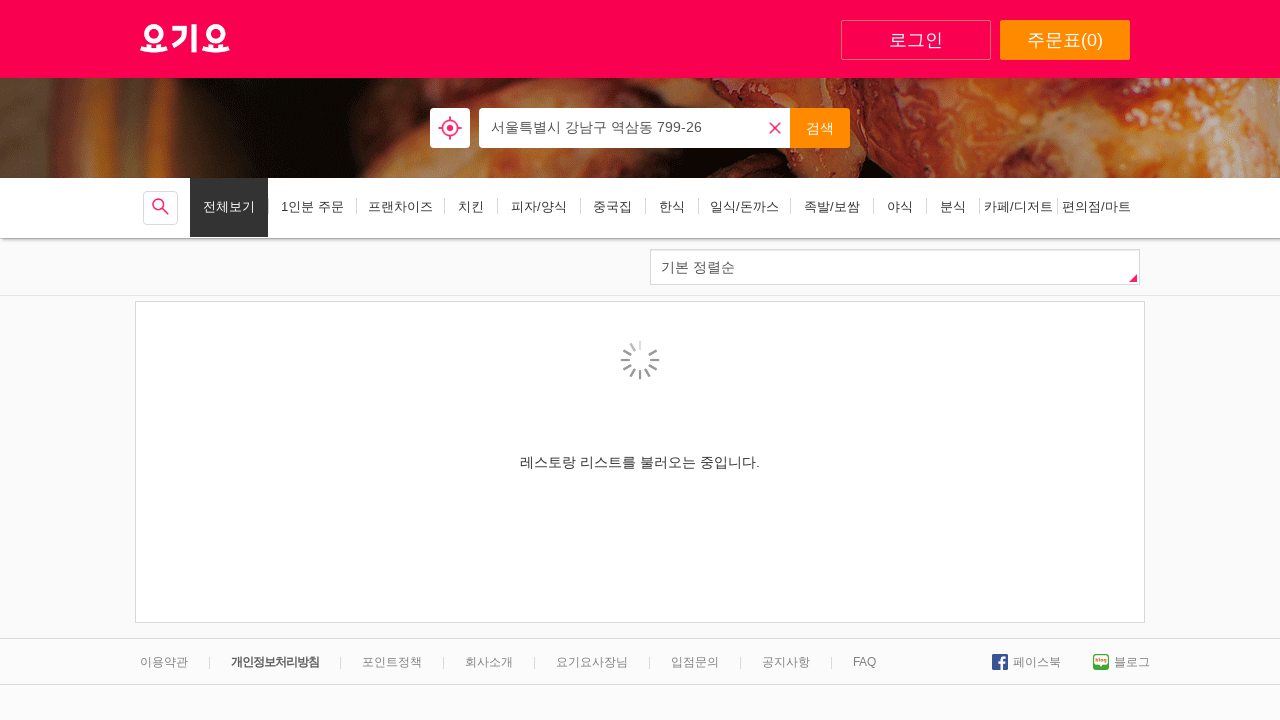

Waited 1 second for location selection to process
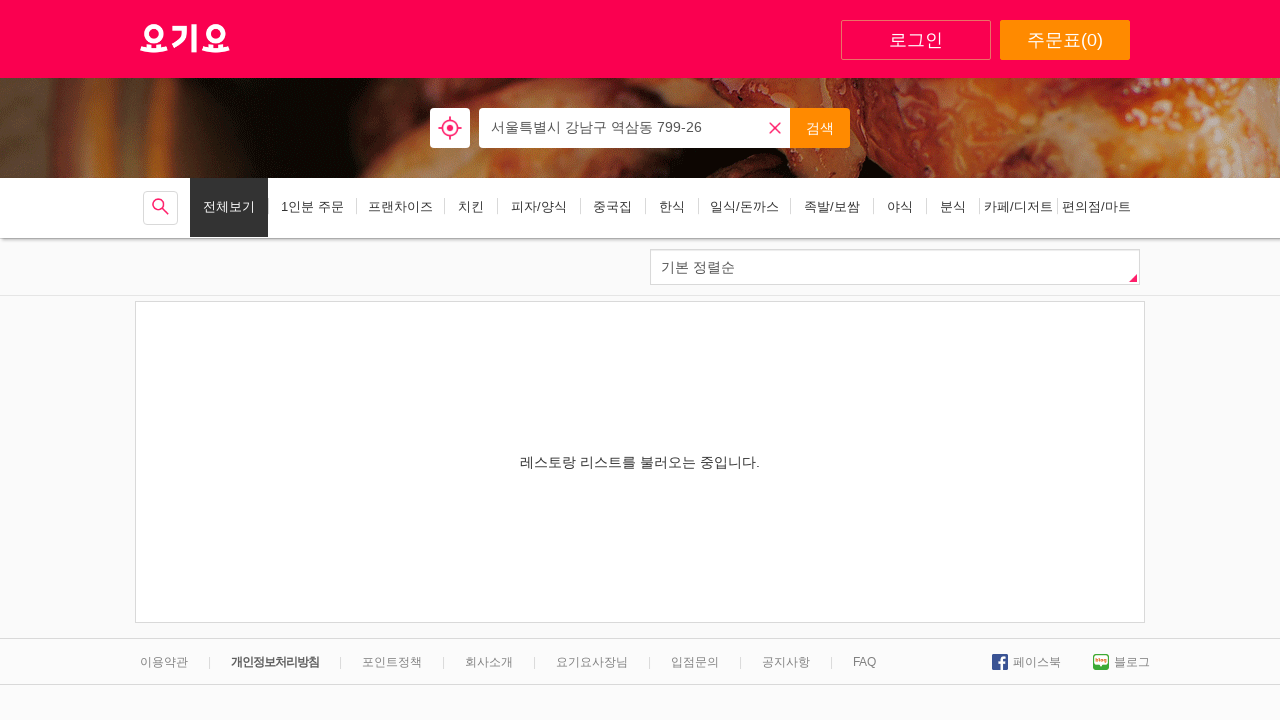

Clicked category/all restaurants button at (160, 208) on xpath=//*[@id="category"]/ul/li[1]/a
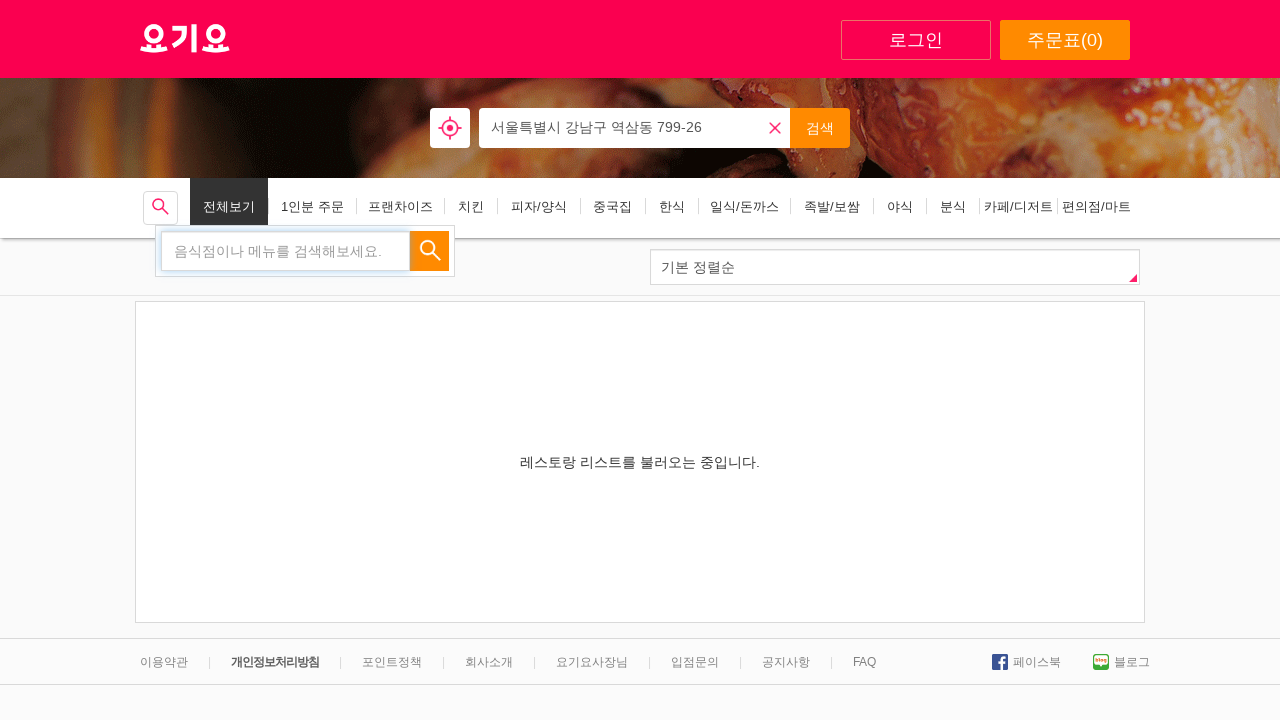

Waited 1 second for category to load
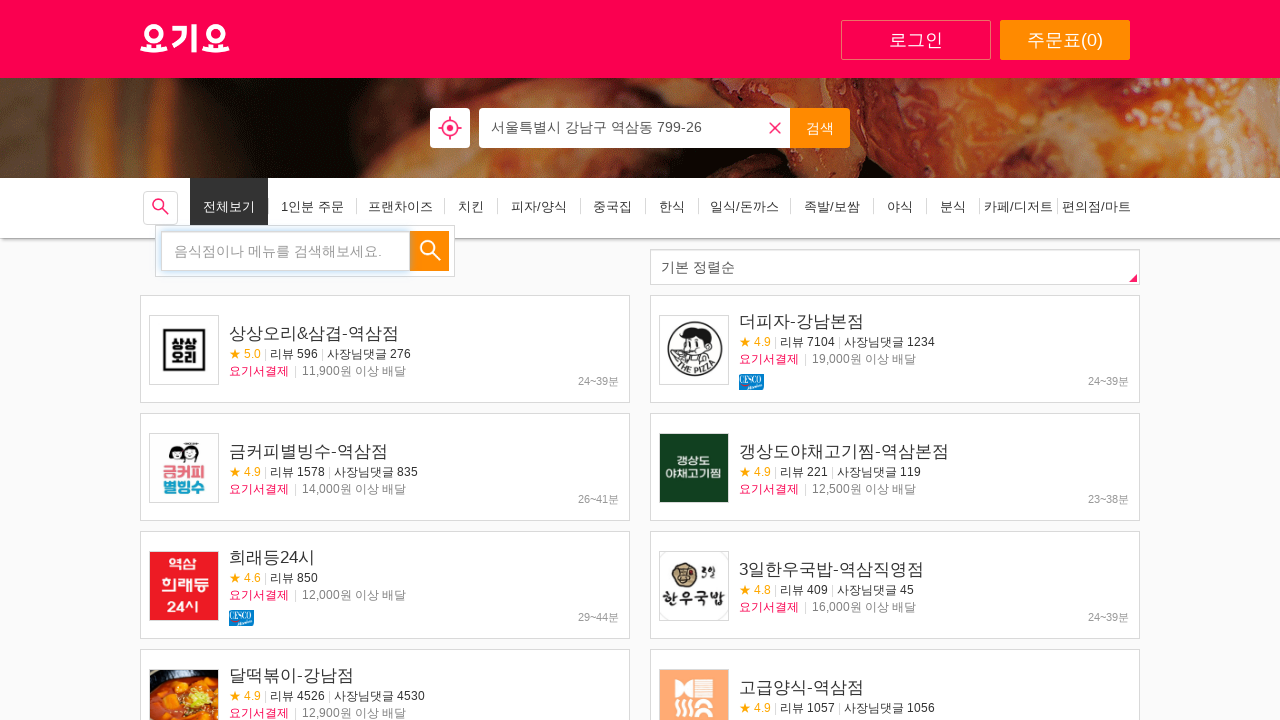

Filled food search input with '치킨' on //*[@id="category"]/ul/li[15]/form/div/input
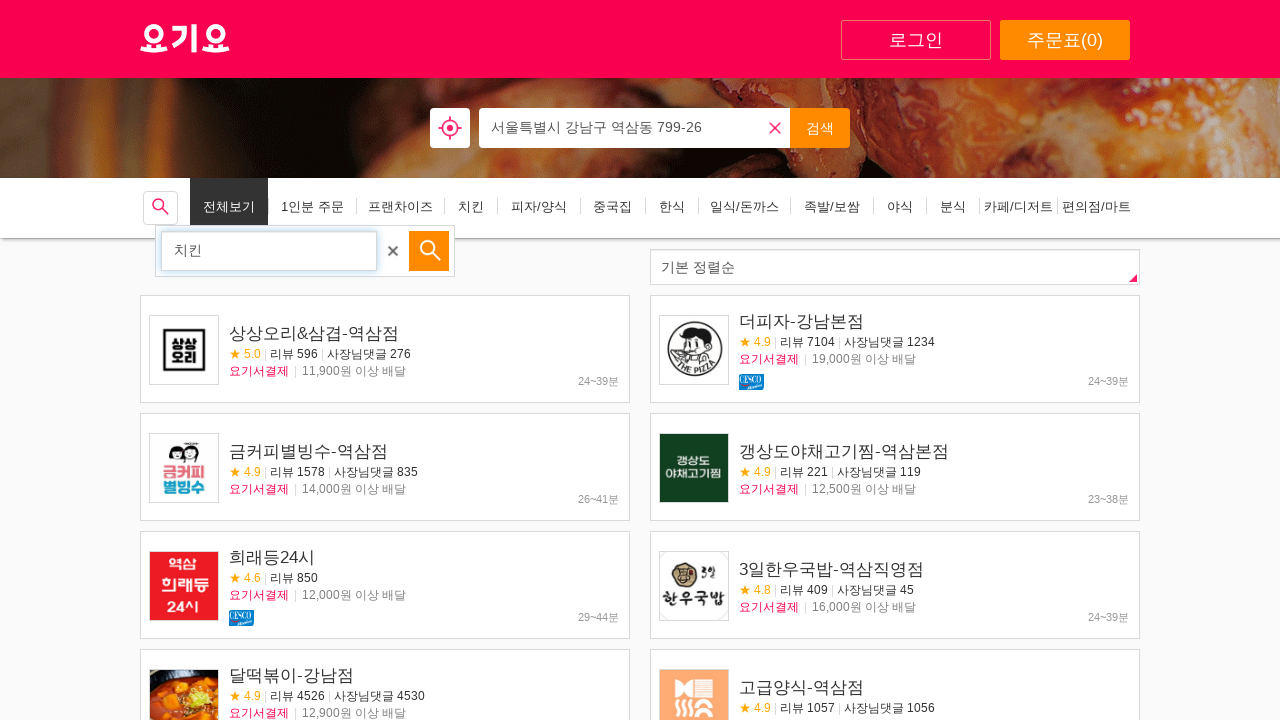

Waited 1 second for food search input to process
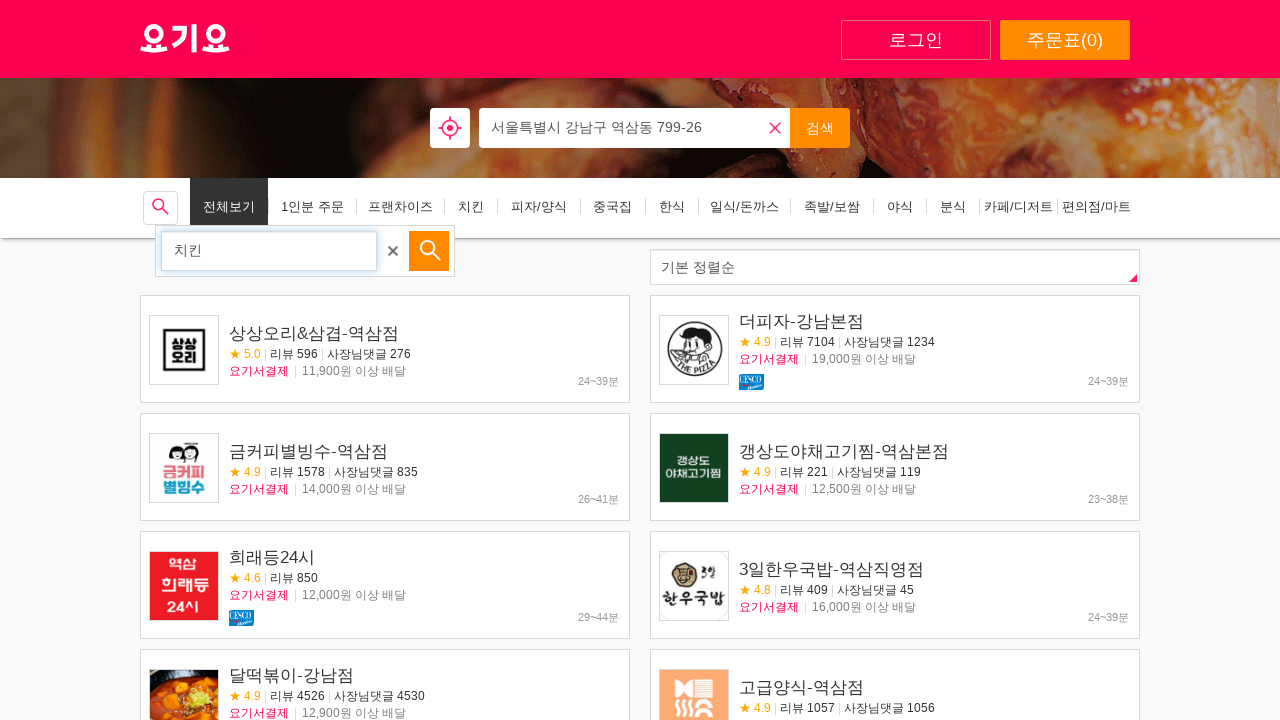

Clicked food search button to search for '치킨' at (429, 251) on xpath=//*[@id="category_search_button"]
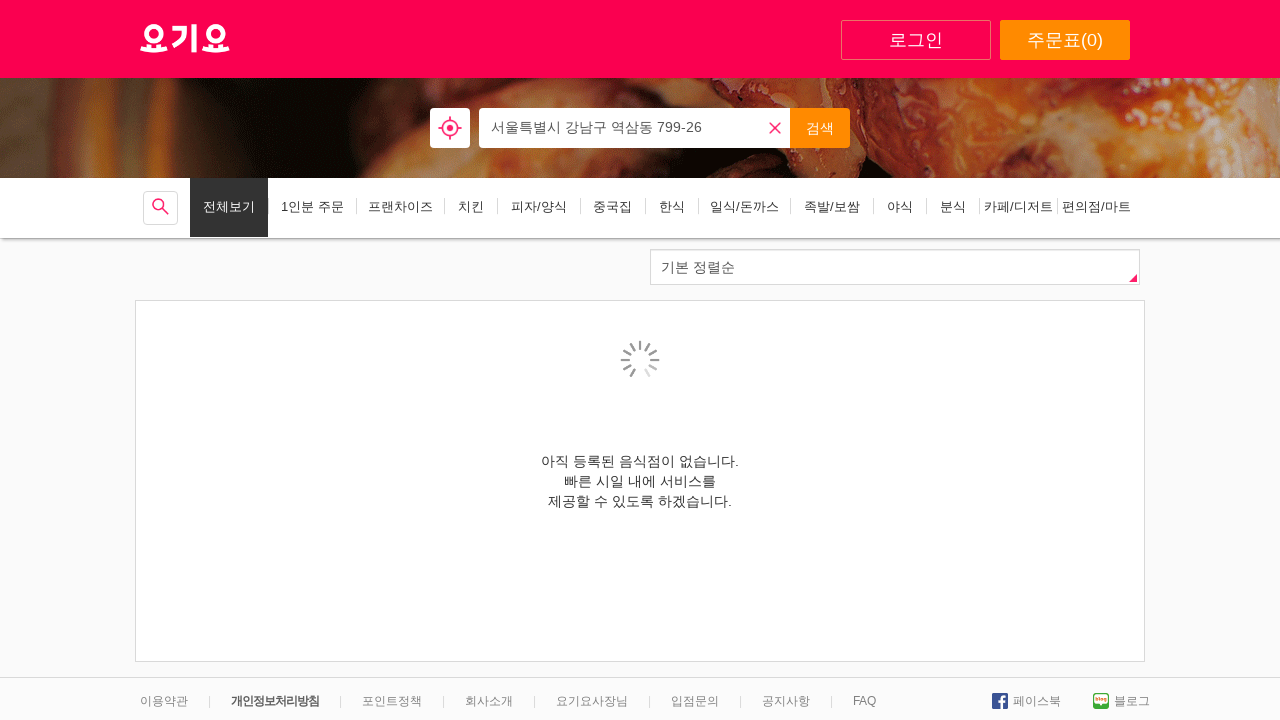

Restaurant results loaded successfully
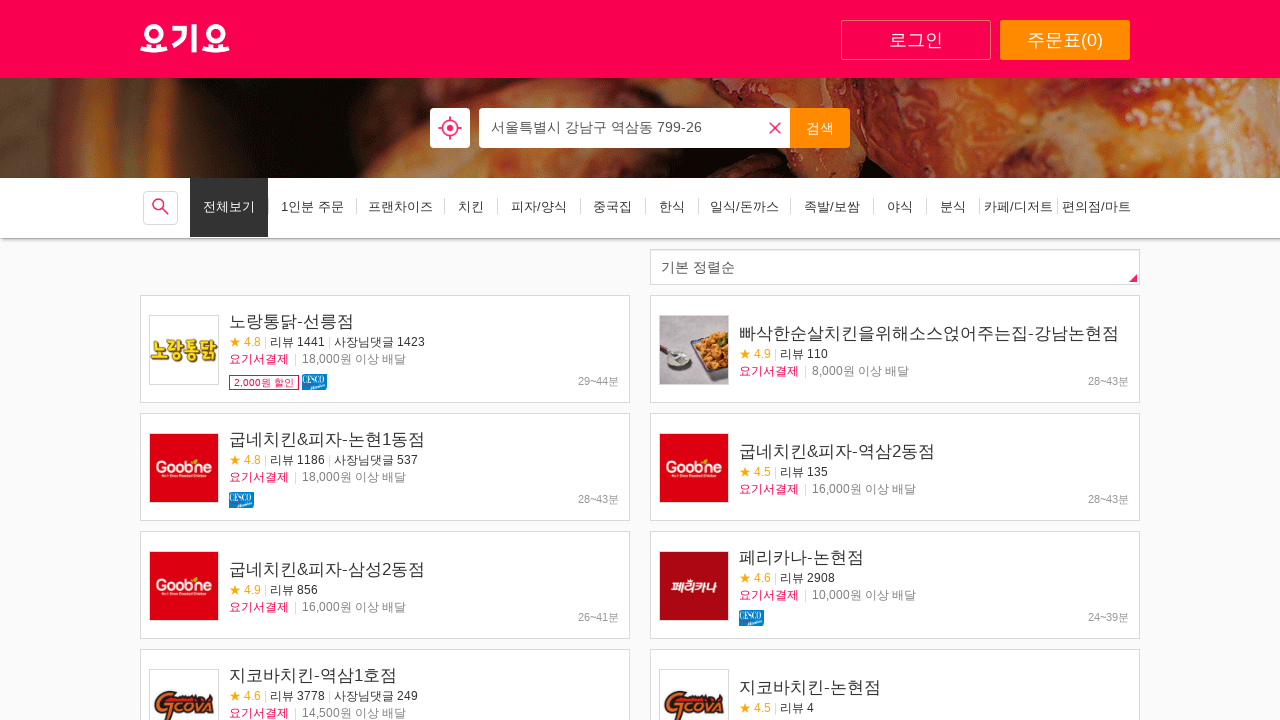

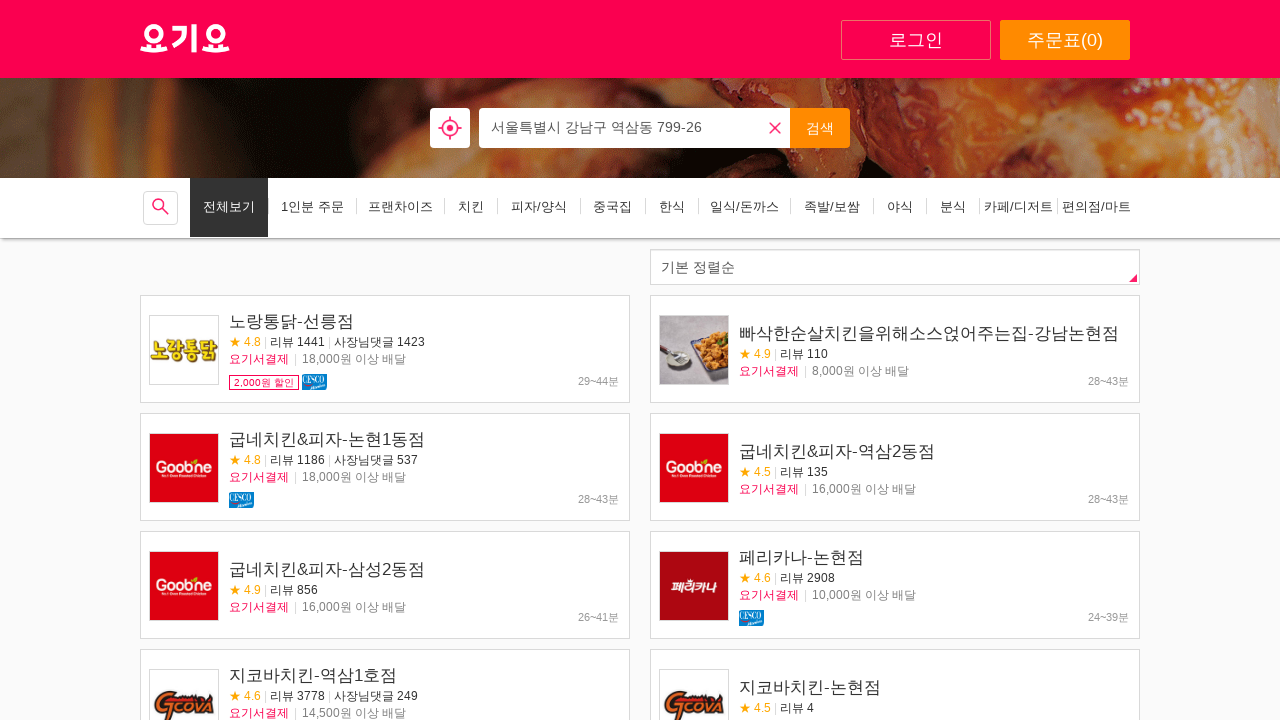